Tests adding items to cart by searching for products and clicking add to cart button

Starting URL: https://rahulshettyacademy.com/seleniumPractise/#/

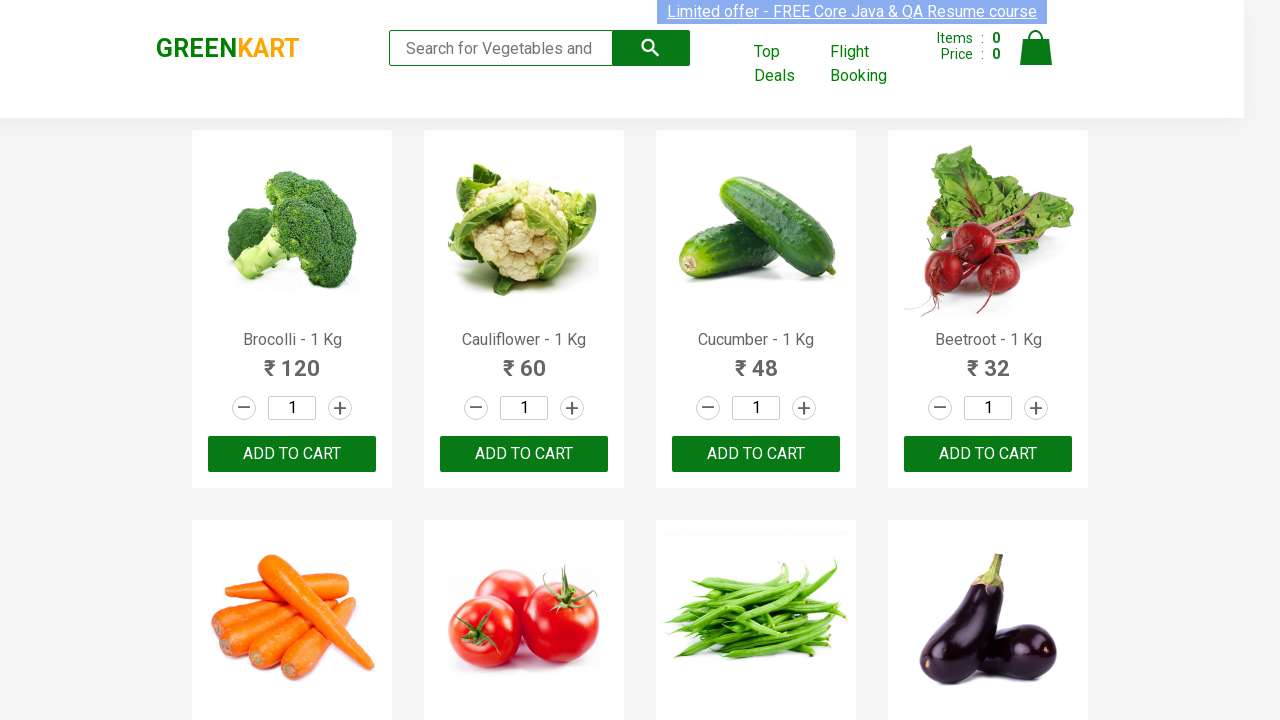

Filled search field with 'ca' to find products on .search-keyword
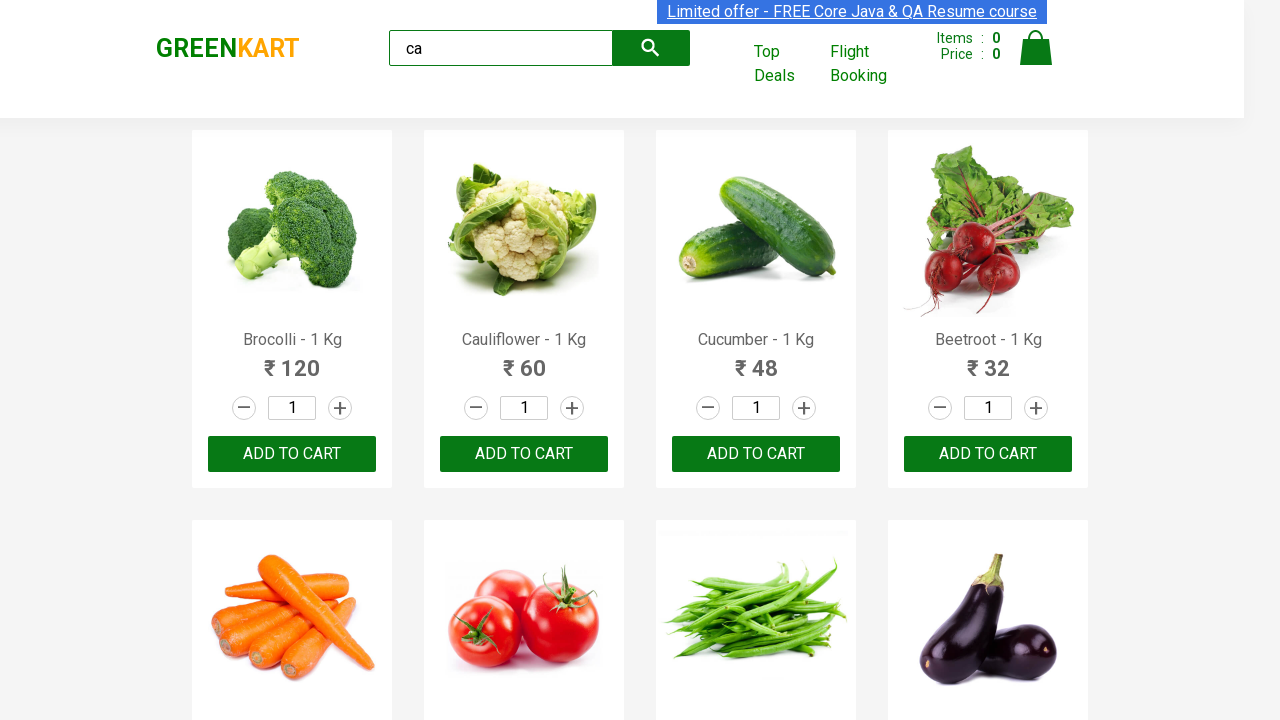

Waited 2000ms for products to load
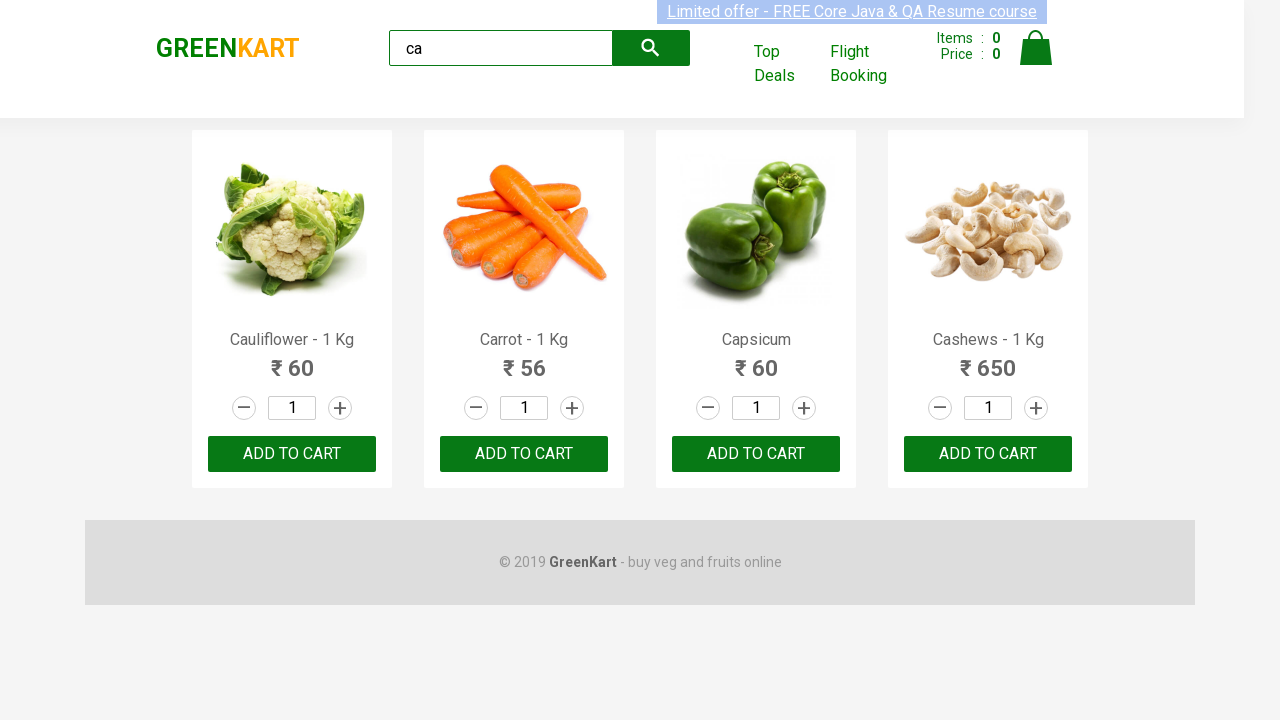

Retrieved all product elements from the page
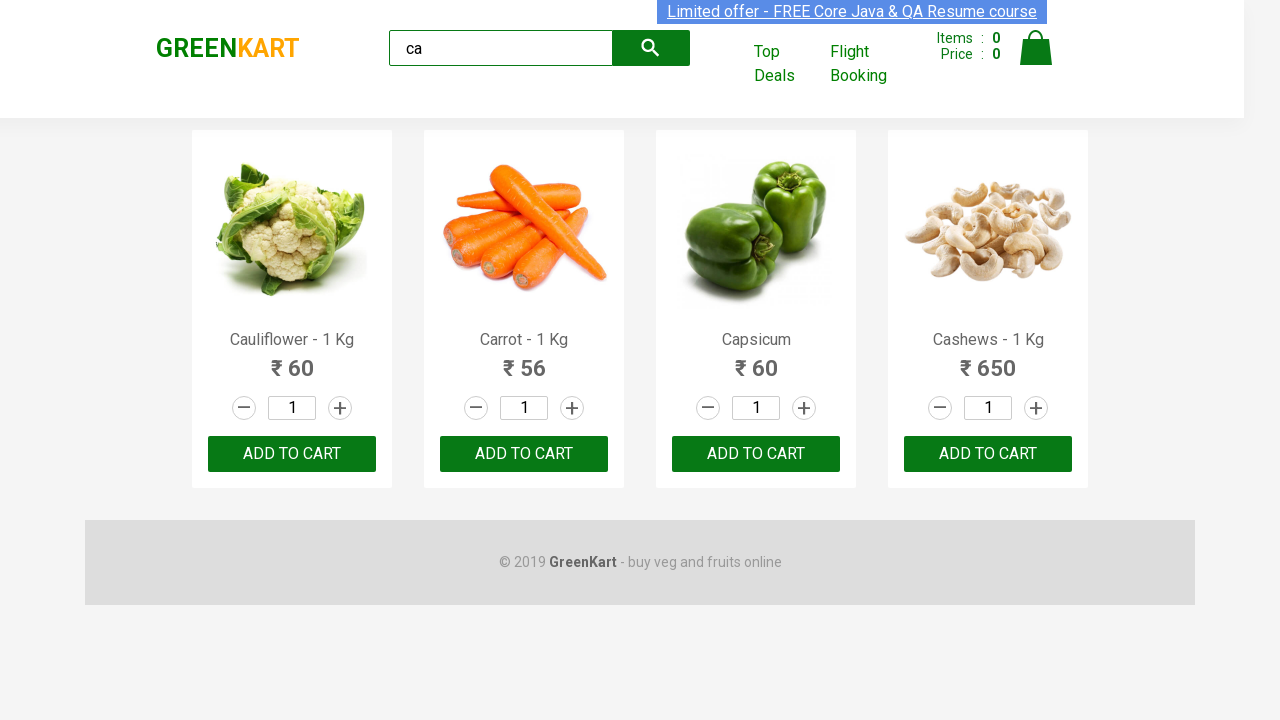

Retrieved product name: 'Cauliflower - 1 Kg'
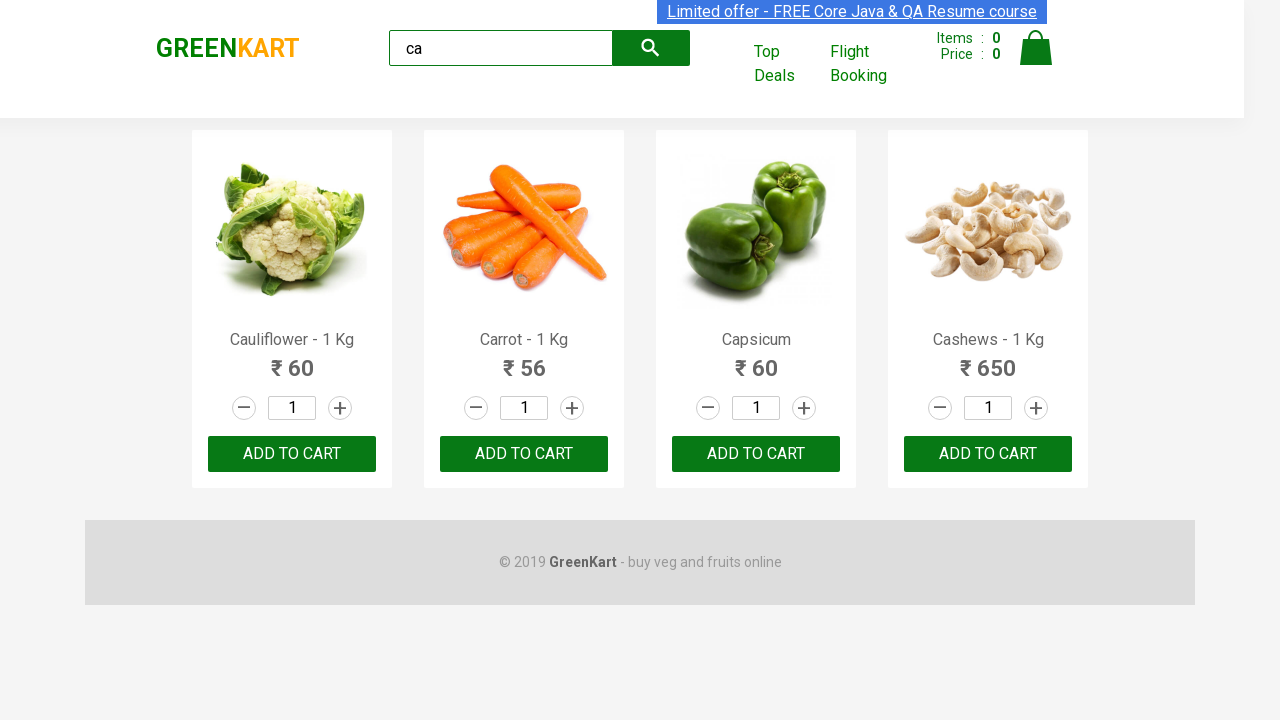

Retrieved product name: 'Carrot - 1 Kg'
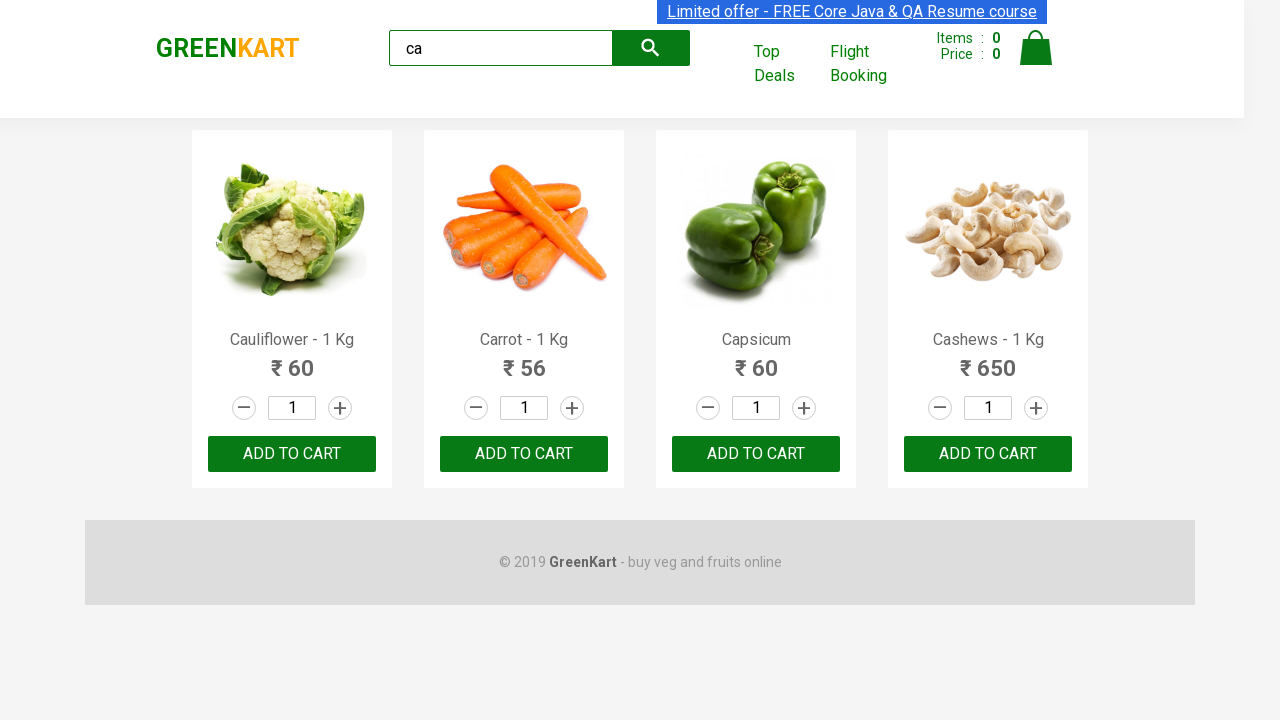

Clicked ADD TO CART button for Carrot product at (524, 454) on .products .product >> nth=1 >> button[type="button"]
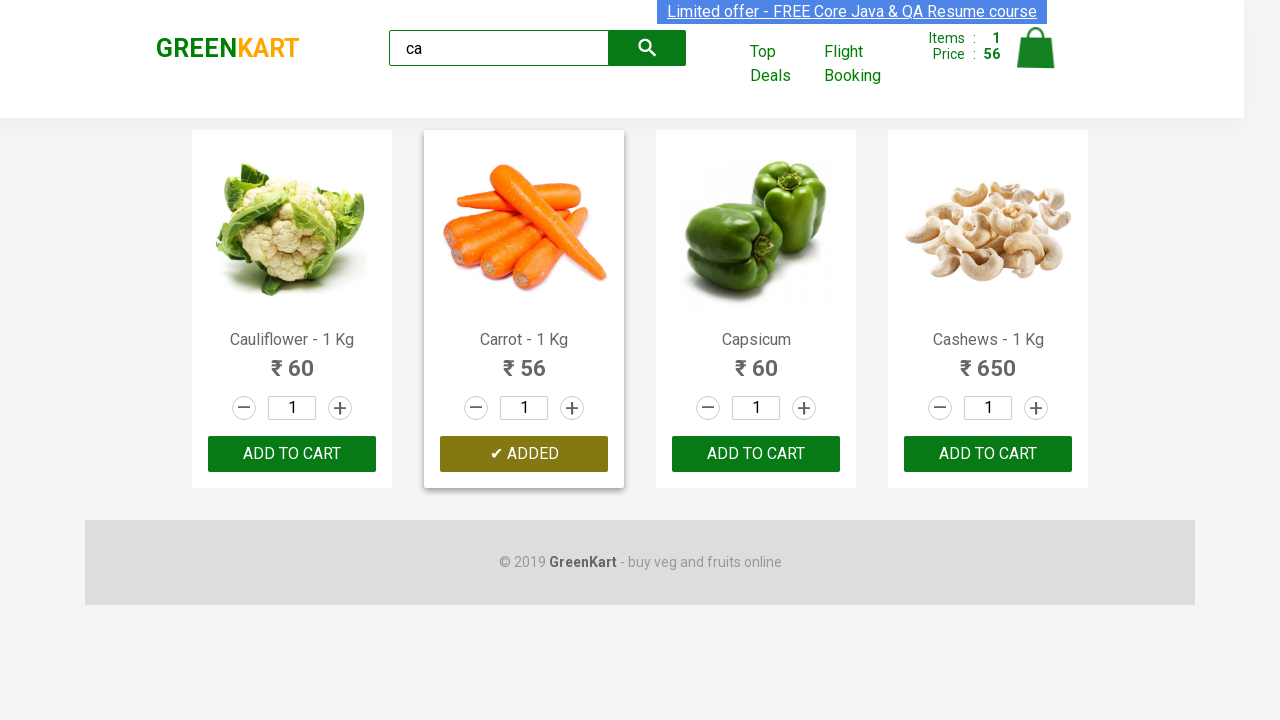

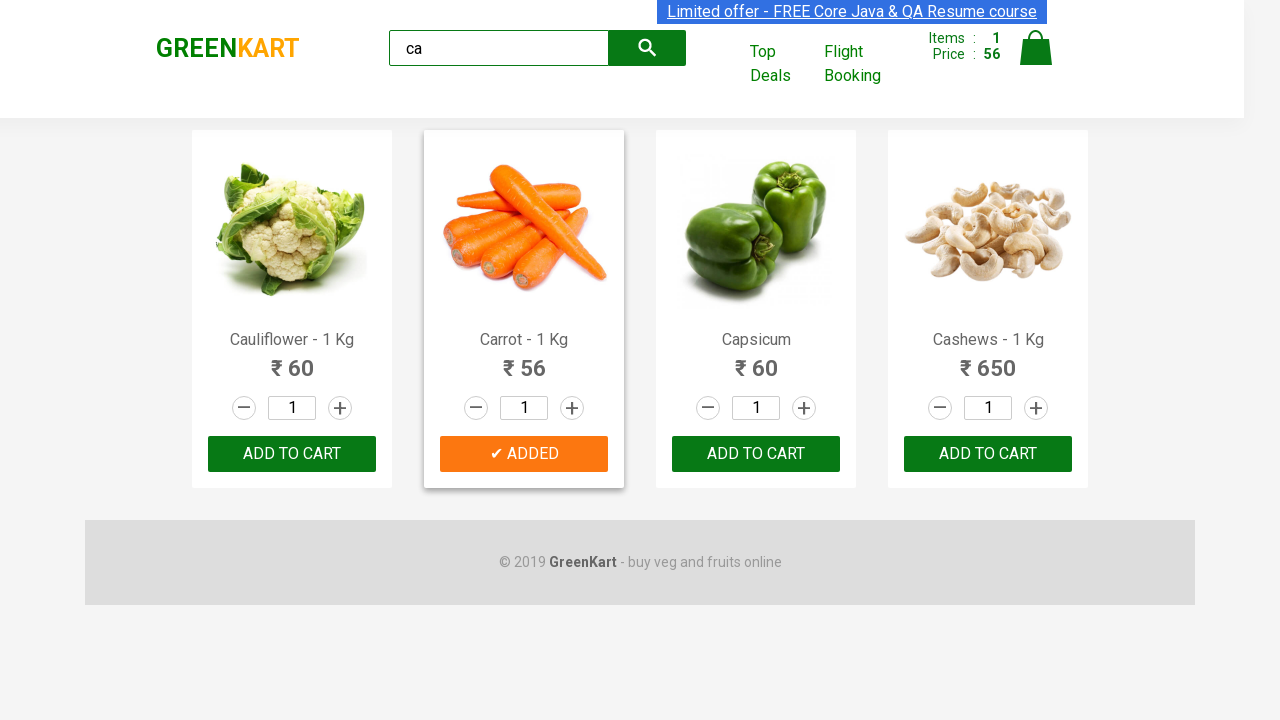